Navigates to Carbon code image generator with preset code and options, then exports the code snippet as a PNG image by clicking the export menu and selecting PNG format.

Starting URL: https://carbon.now.sh?l=python&code=print%28%22Hello%2C%20World%21%22%29&bg=%23ABB8C3&t=seti&wt=none

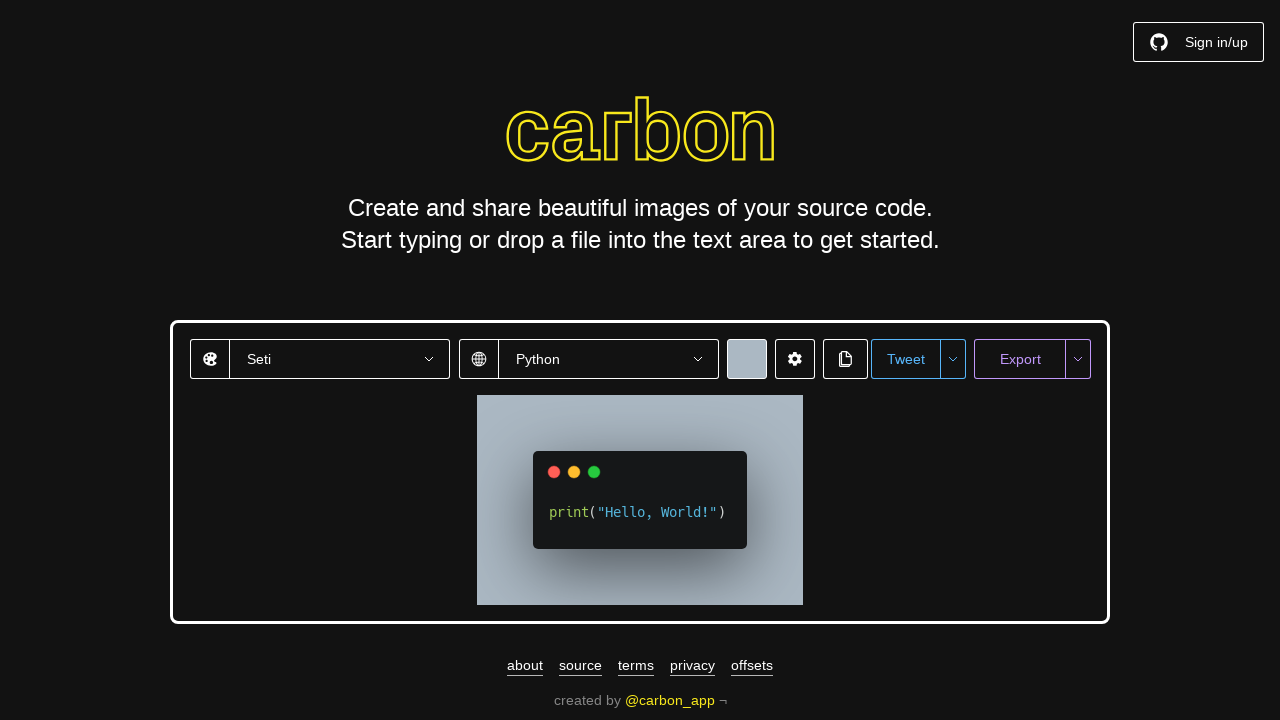

Clicked export menu to reveal export options at (1078, 359) on #export-menu
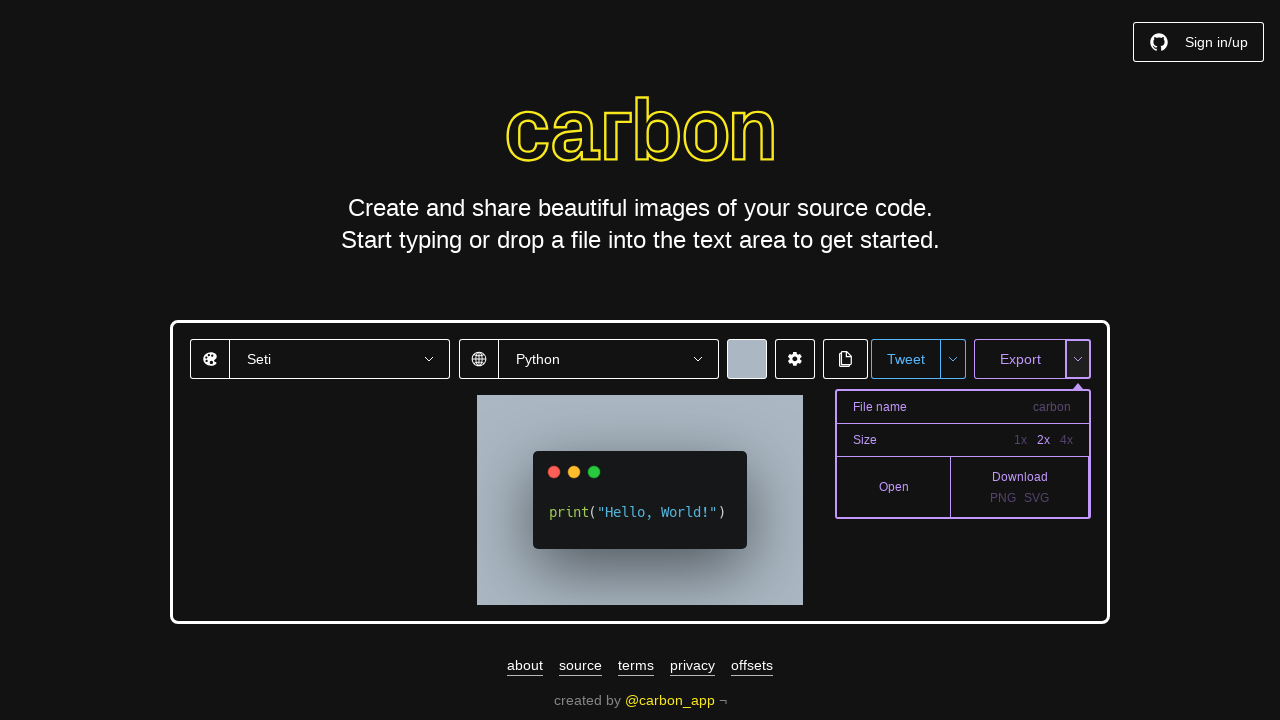

Clicked PNG export option to download the image at (1003, 498) on #export-png
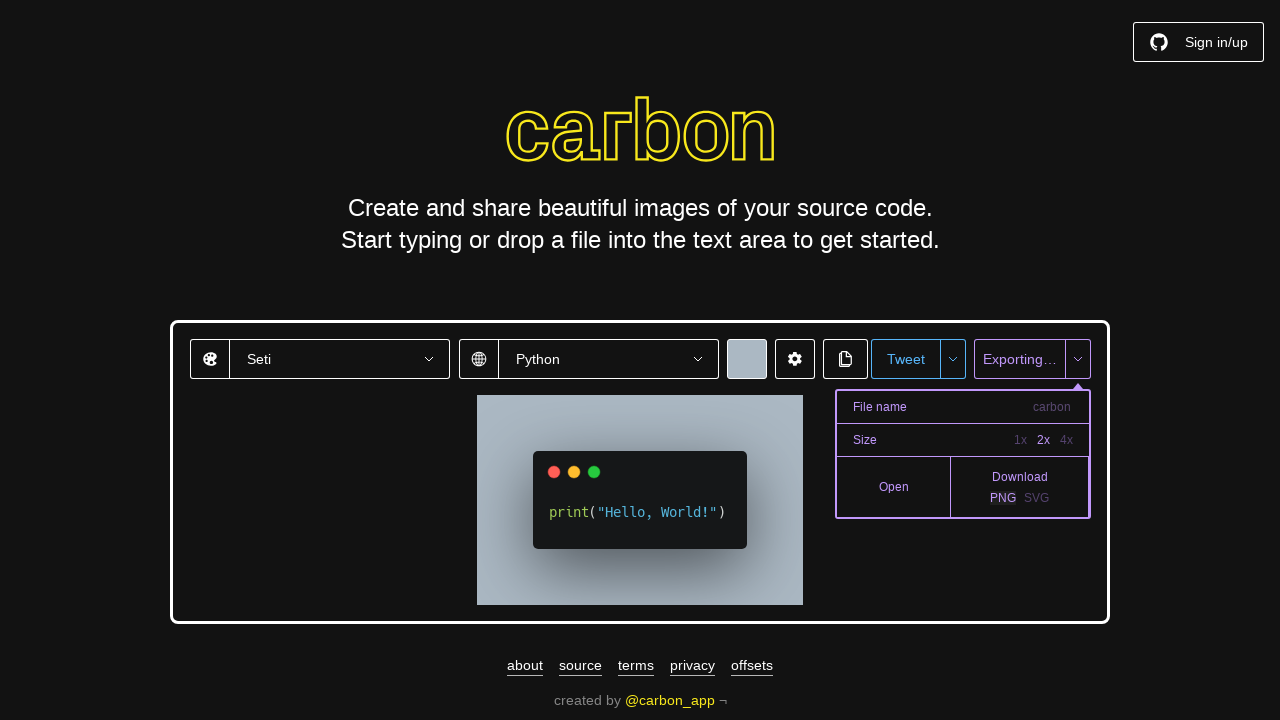

Waited 3 seconds for download to initiate
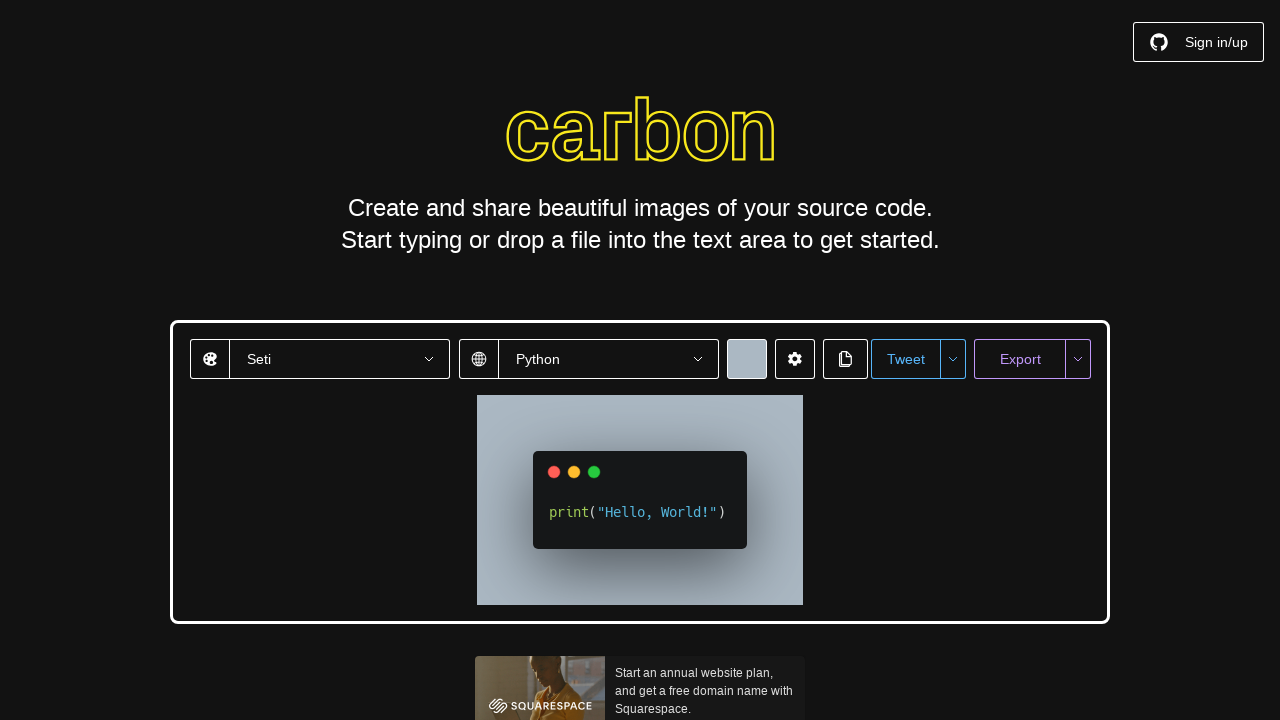

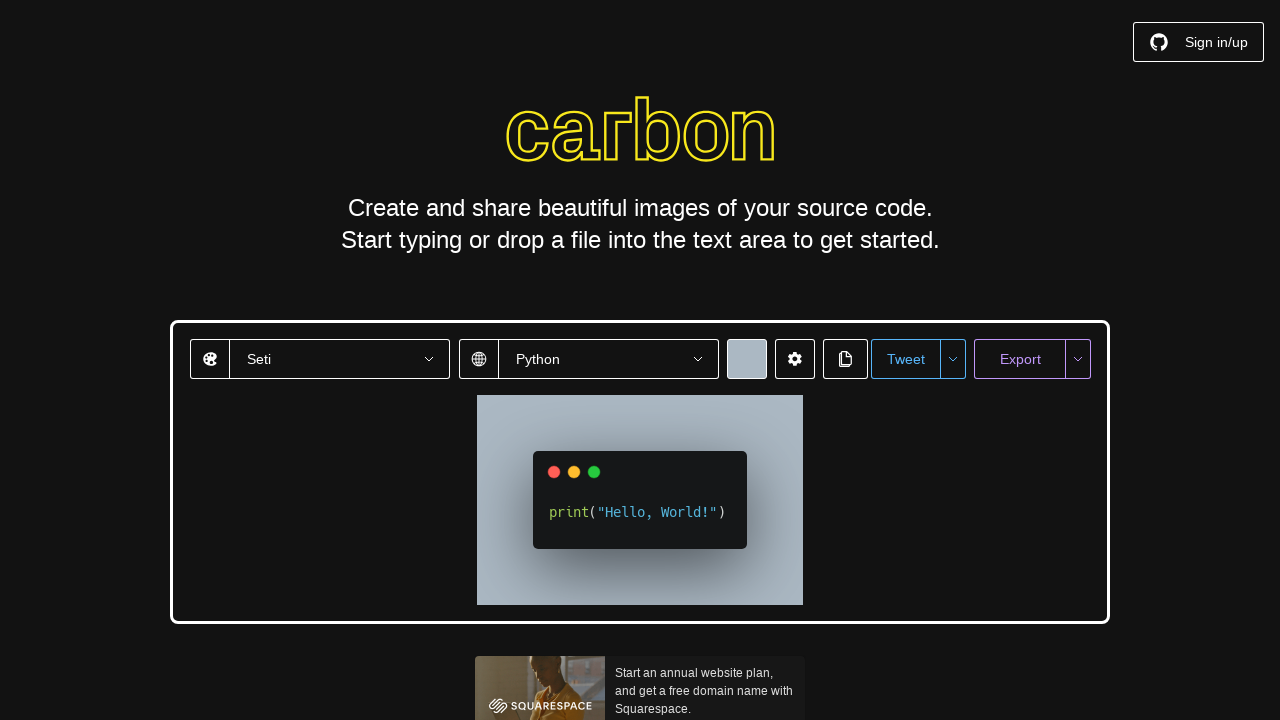